Tests right-click context menu functionality by performing right-clicks and selecting different menu options (Copy, Paste, Quit) and handling the resulting alerts

Starting URL: https://swisnl.github.io/jQuery-contextMenu/demo.html

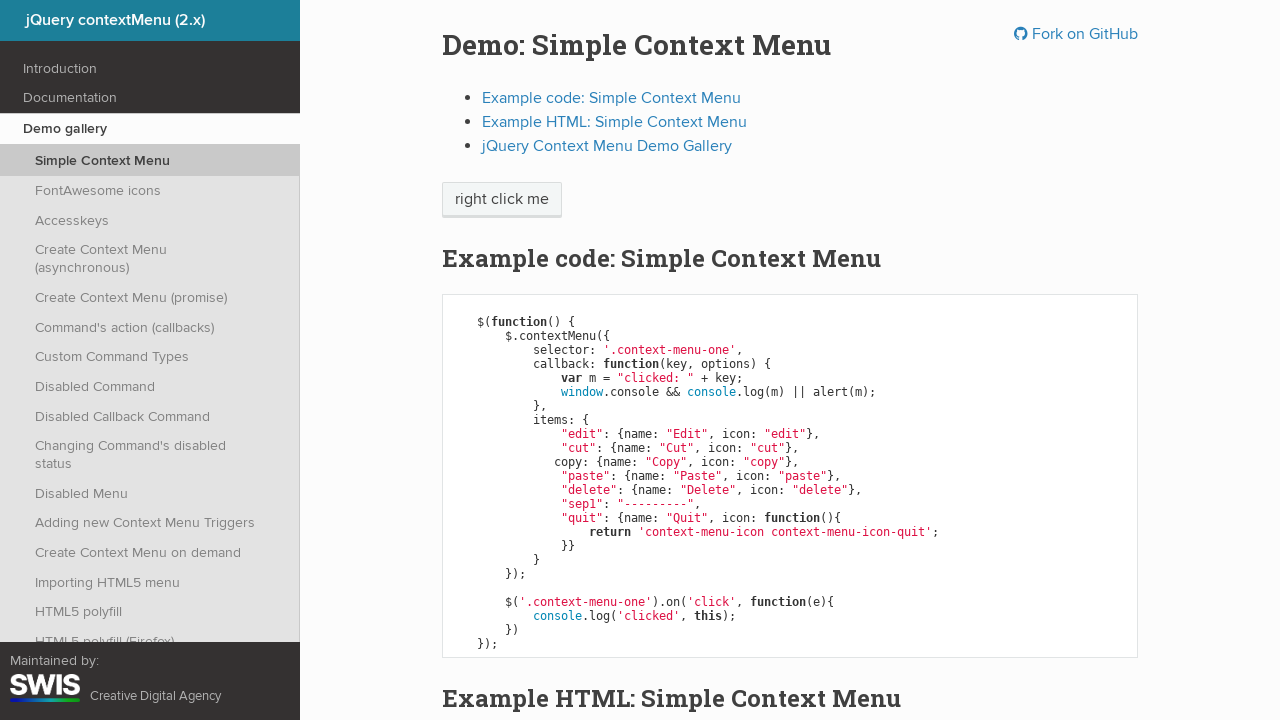

Located context menu element
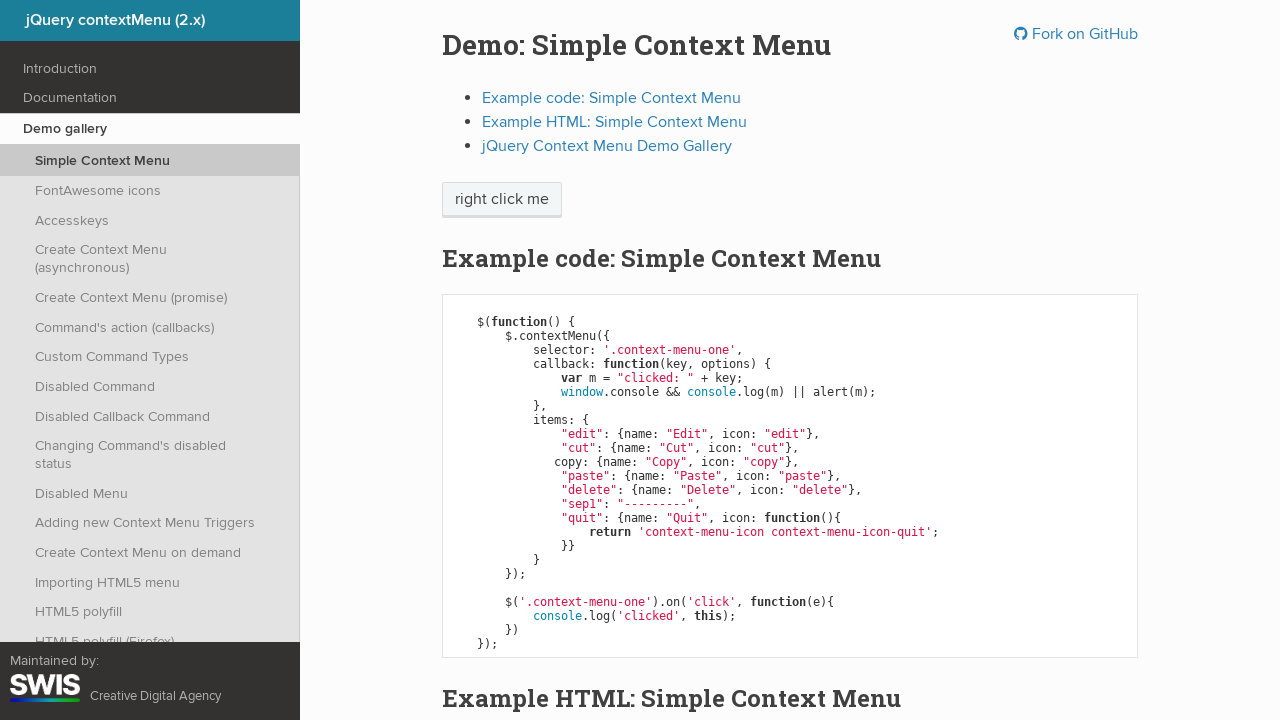

Right-clicked context menu element at (502, 200) on .context-menu-one
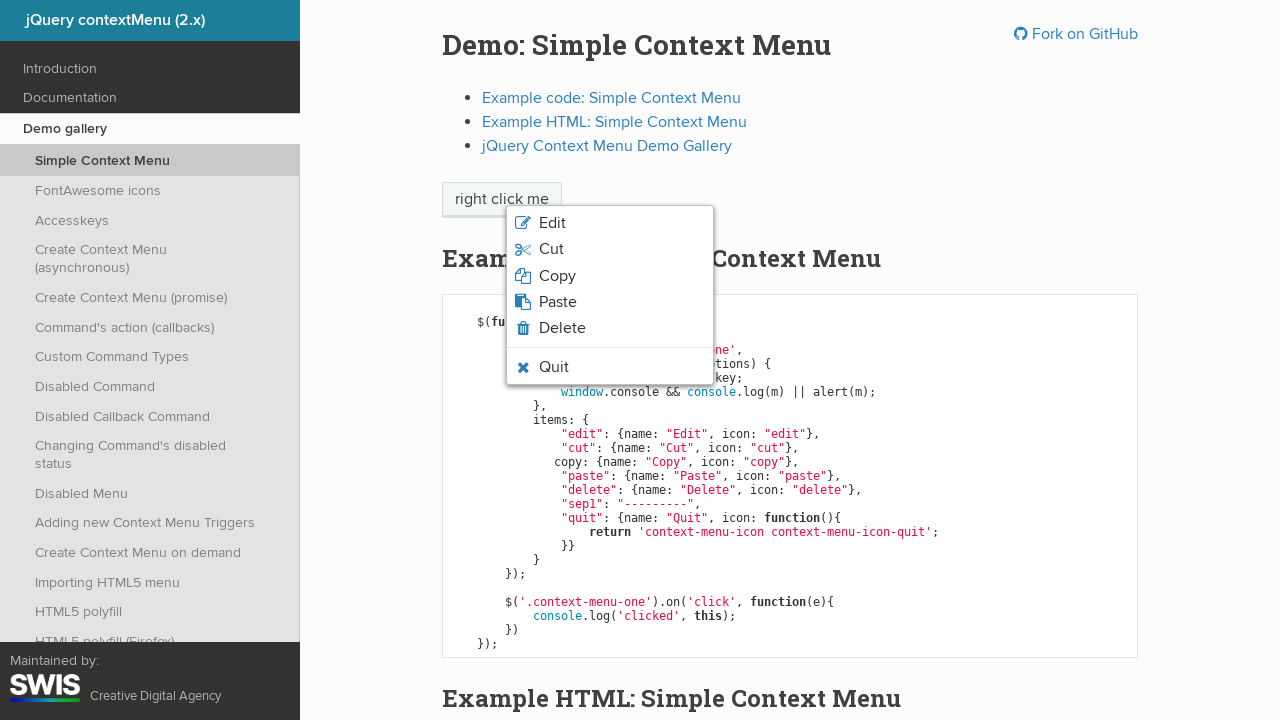

Selected Copy option from context menu at (557, 276) on xpath=//li/span[contains(text(),'Copy')]
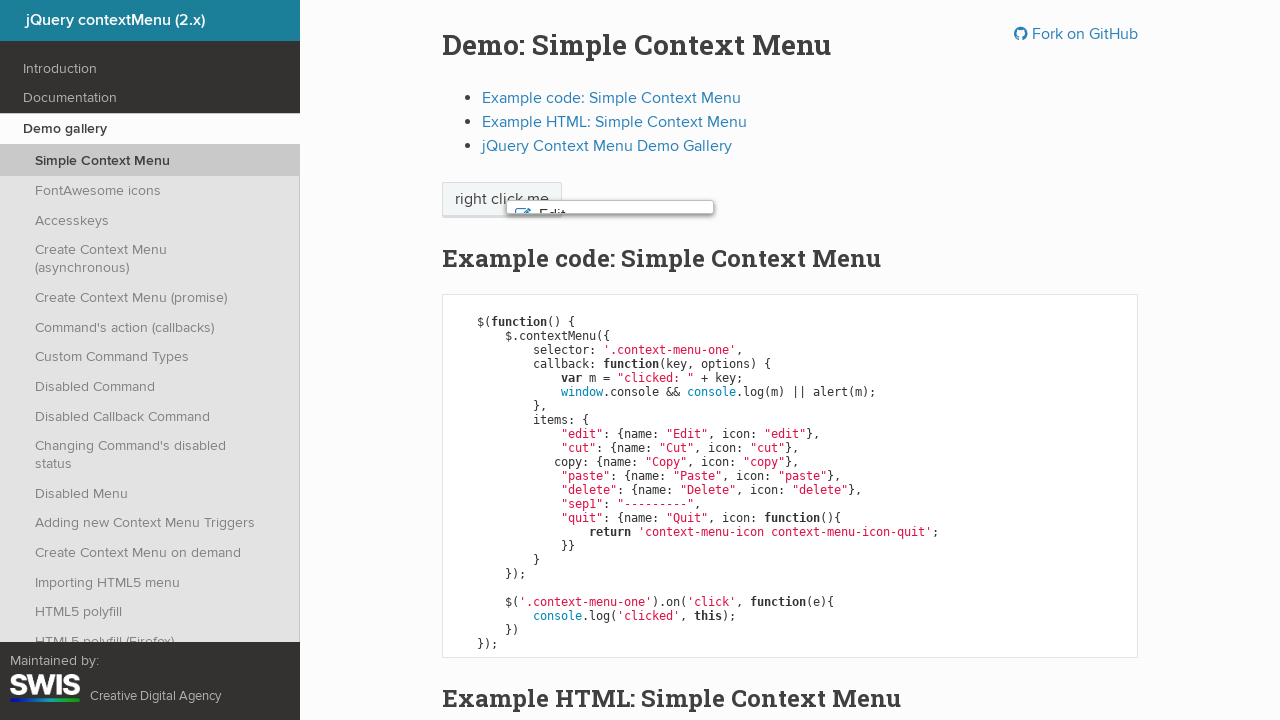

Set up dialog handler to accept alerts
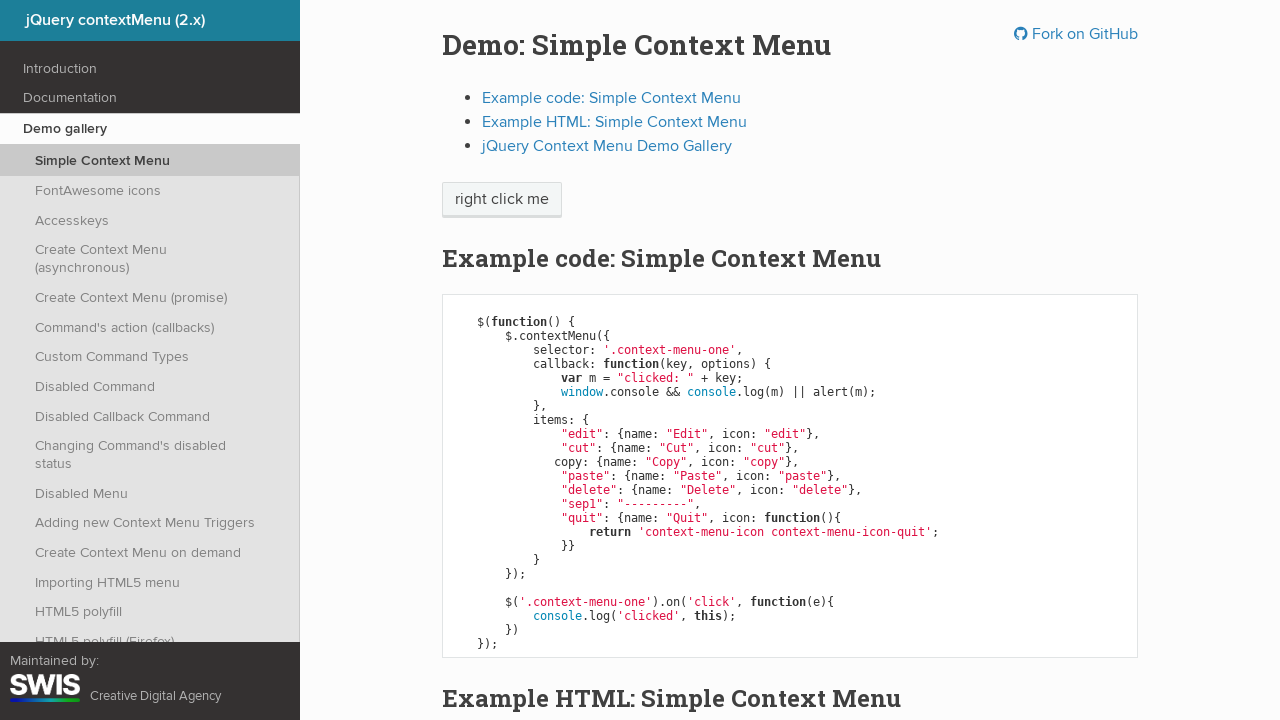

Right-clicked context menu element again at (502, 200) on .context-menu-one
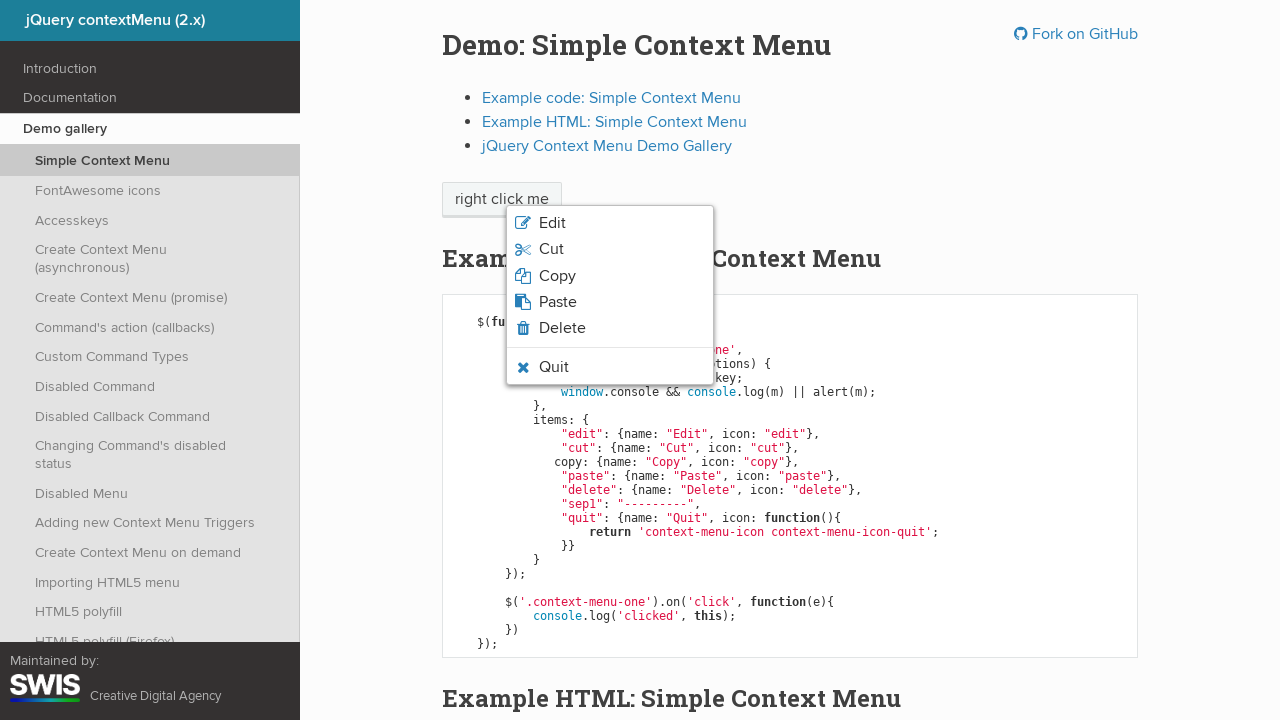

Selected Paste option from context menu at (558, 302) on xpath=//li/span[contains(text(),'Paste')]
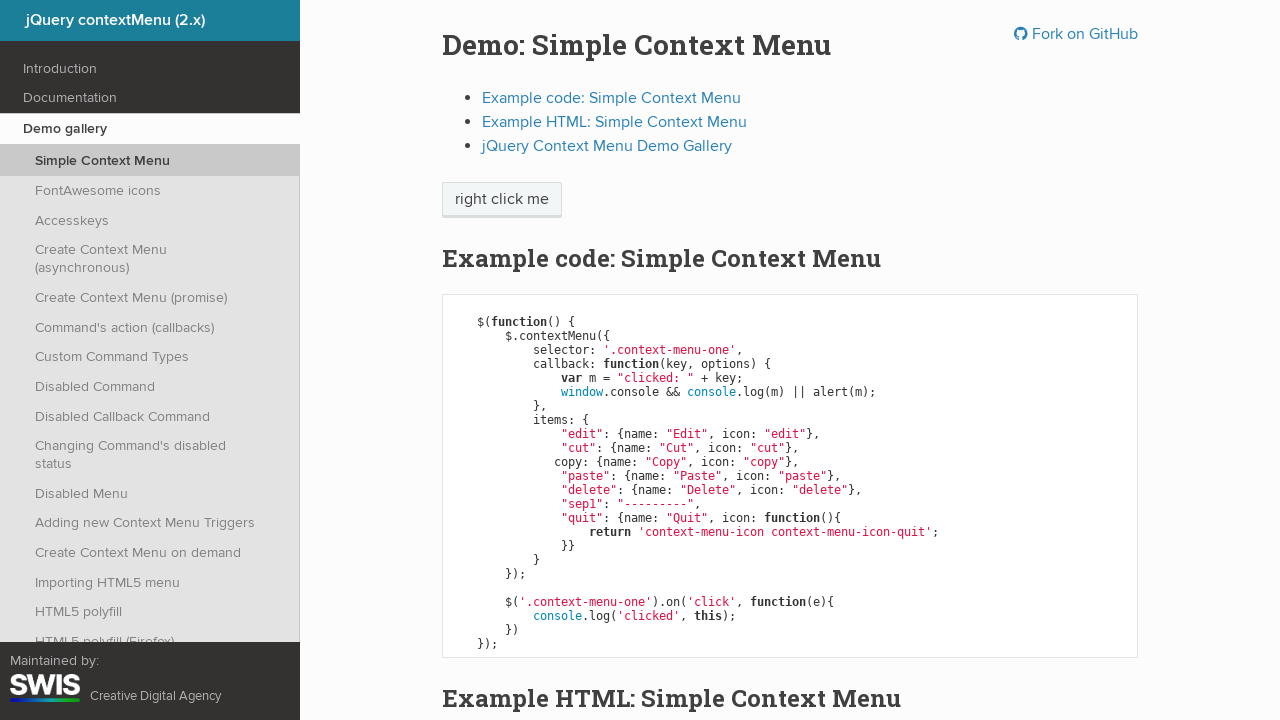

Right-clicked context menu element for Quit option at (502, 200) on .context-menu-one
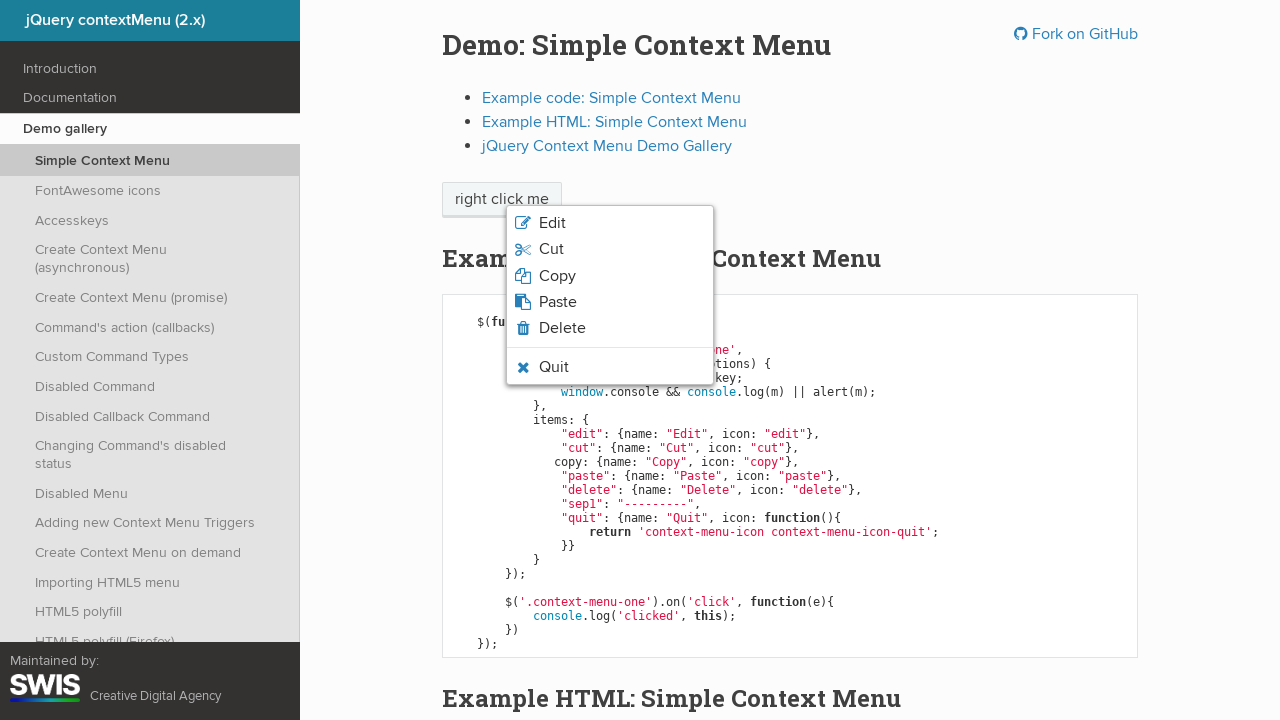

Selected Quit option from context menu at (554, 367) on xpath=//li/span[contains(text(),'Quit')]
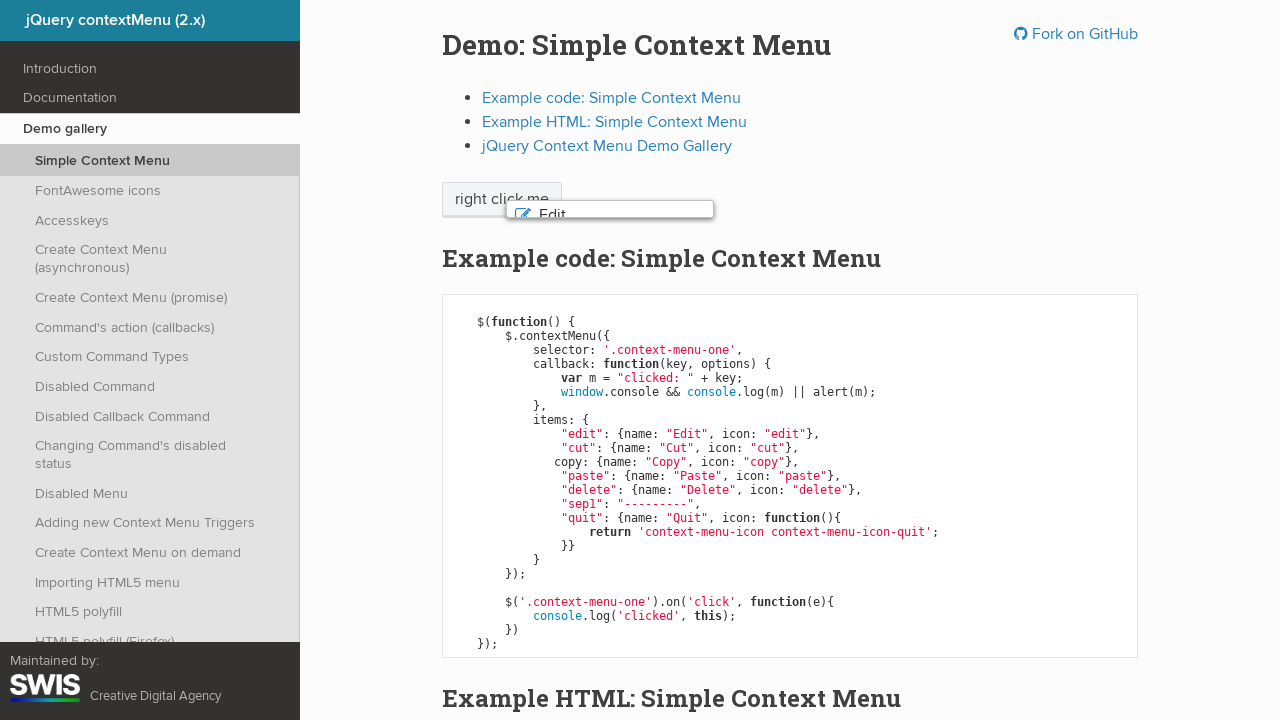

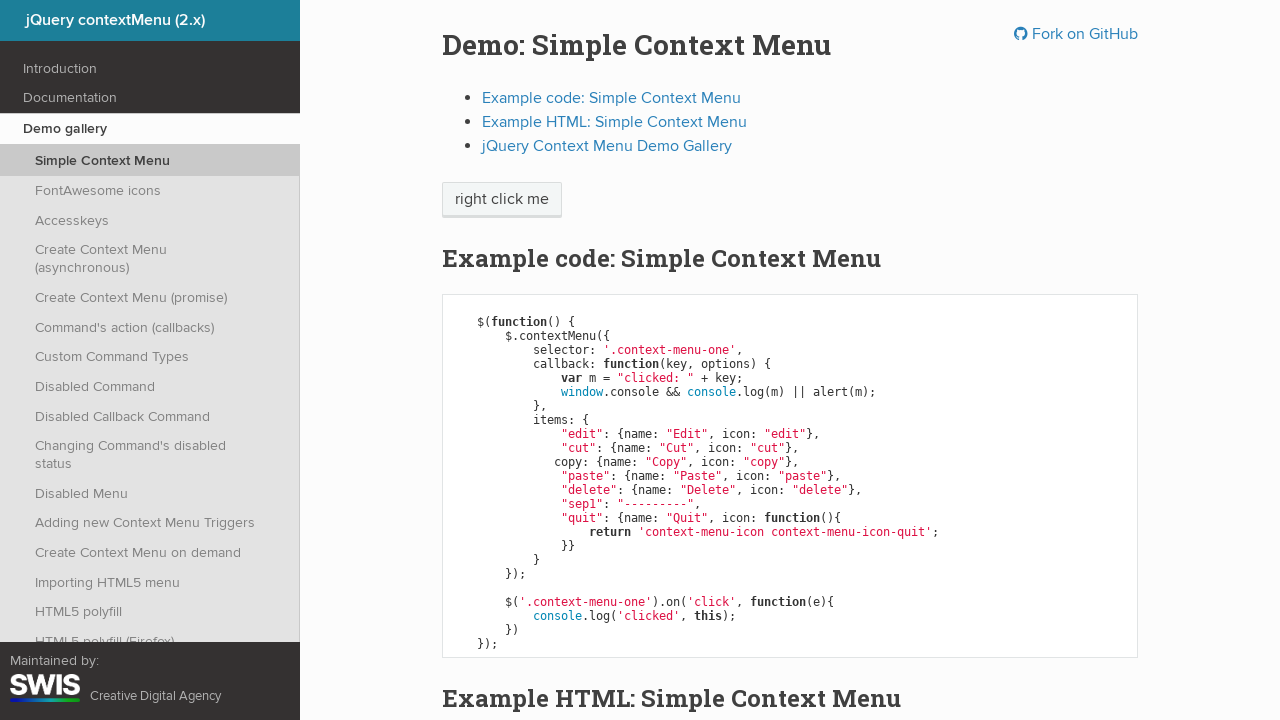